Navigates to W3Schools SQL SELECT tutorial page and verifies that a data table with rows and columns is present on the page.

Starting URL: https://www.w3schools.com/sql/sql_select.asp

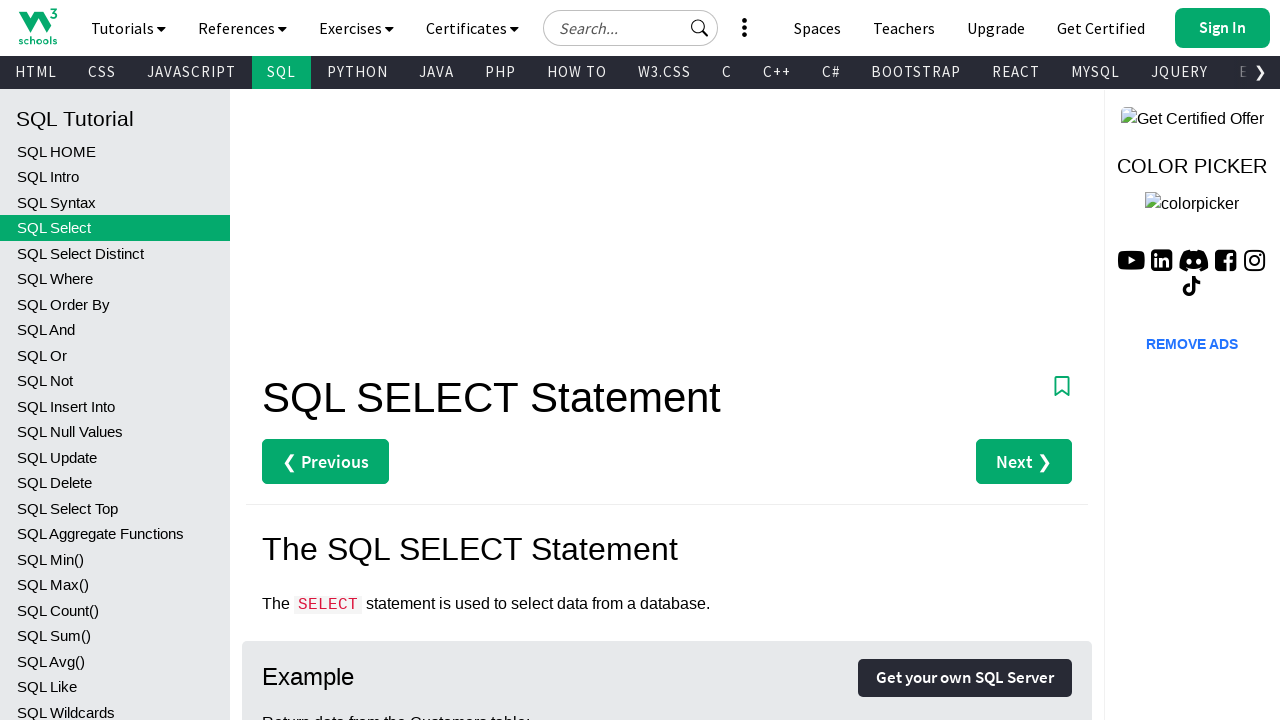

Navigated to W3Schools SQL SELECT tutorial page
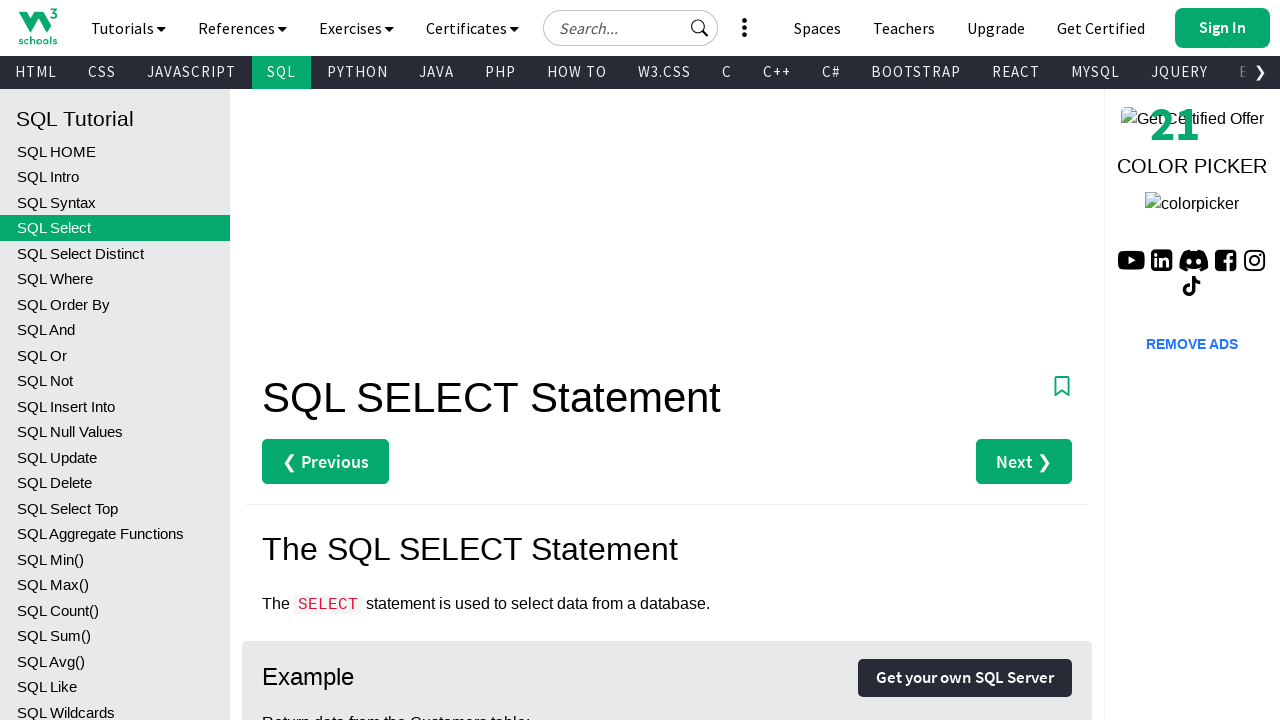

Table element loaded on the page
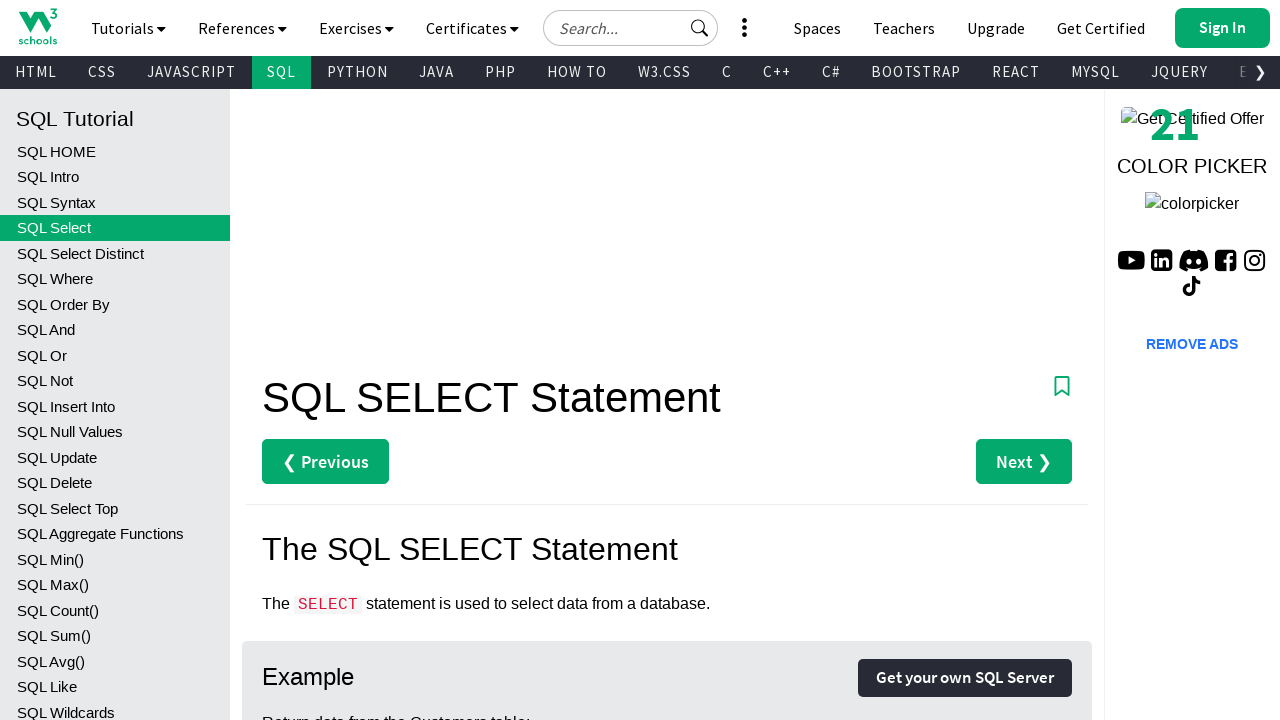

Located the first table element
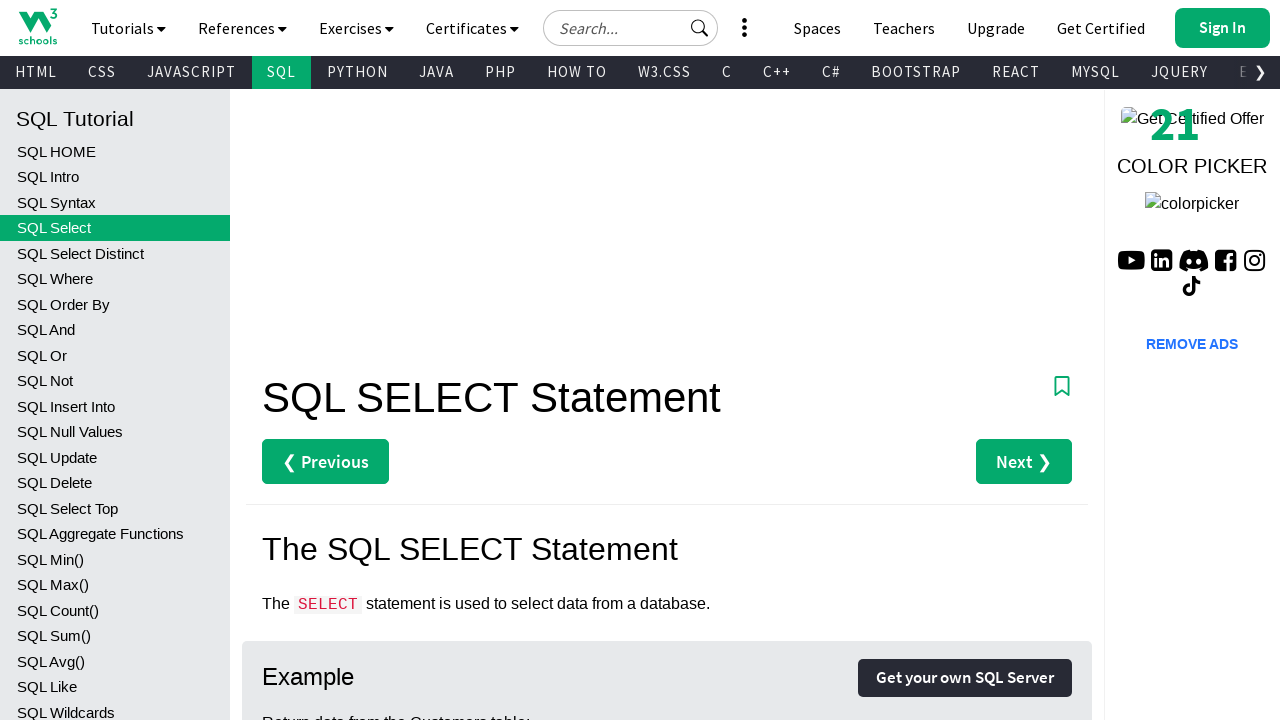

Located all table rows
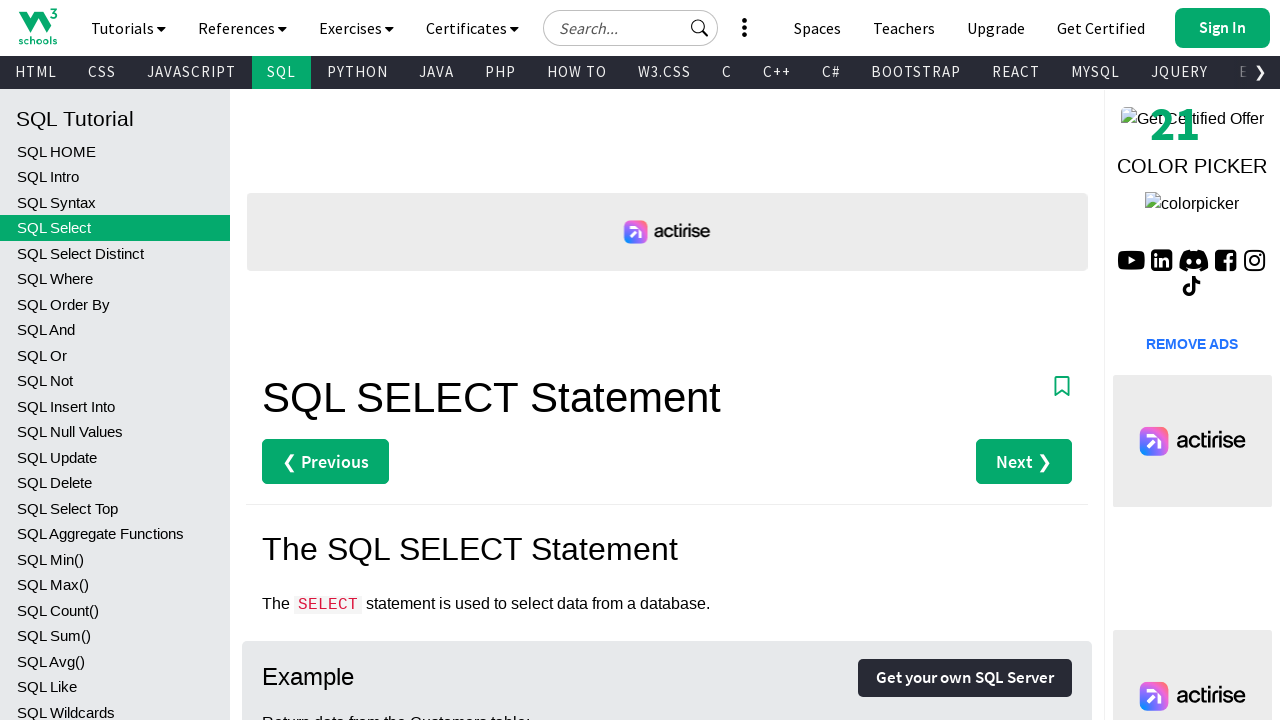

First table row is visible
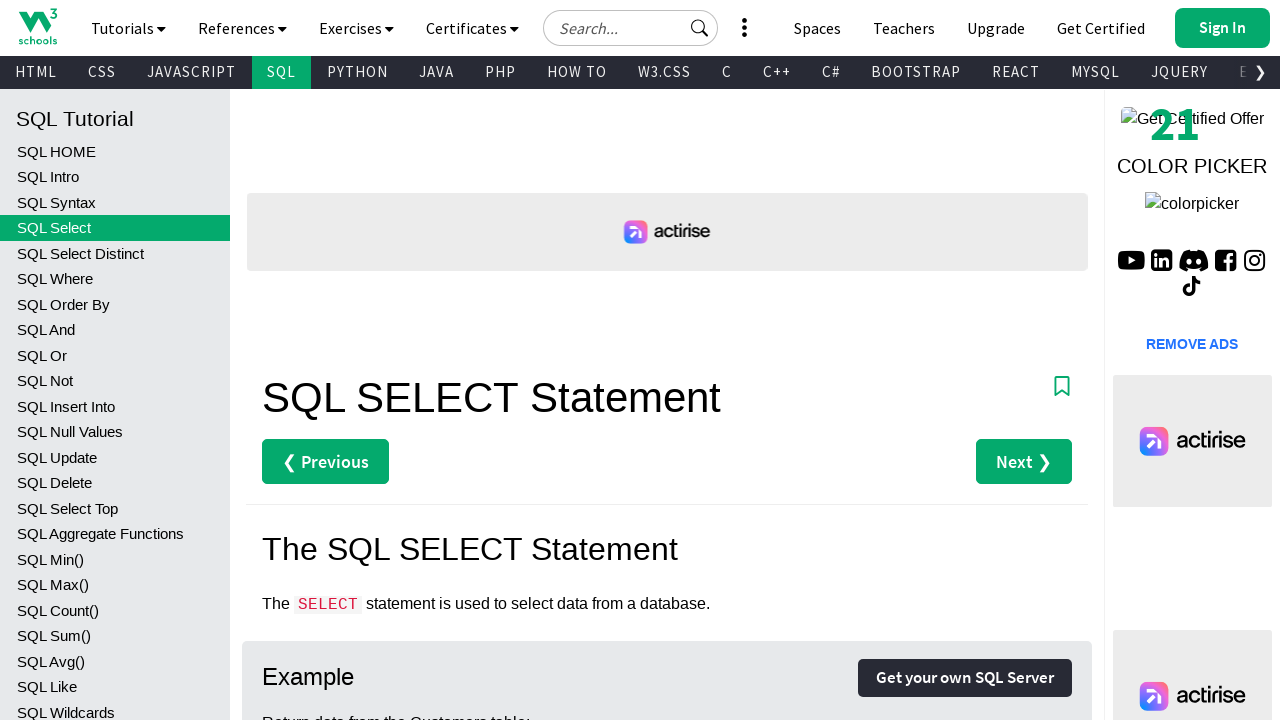

Located second table row (first data row)
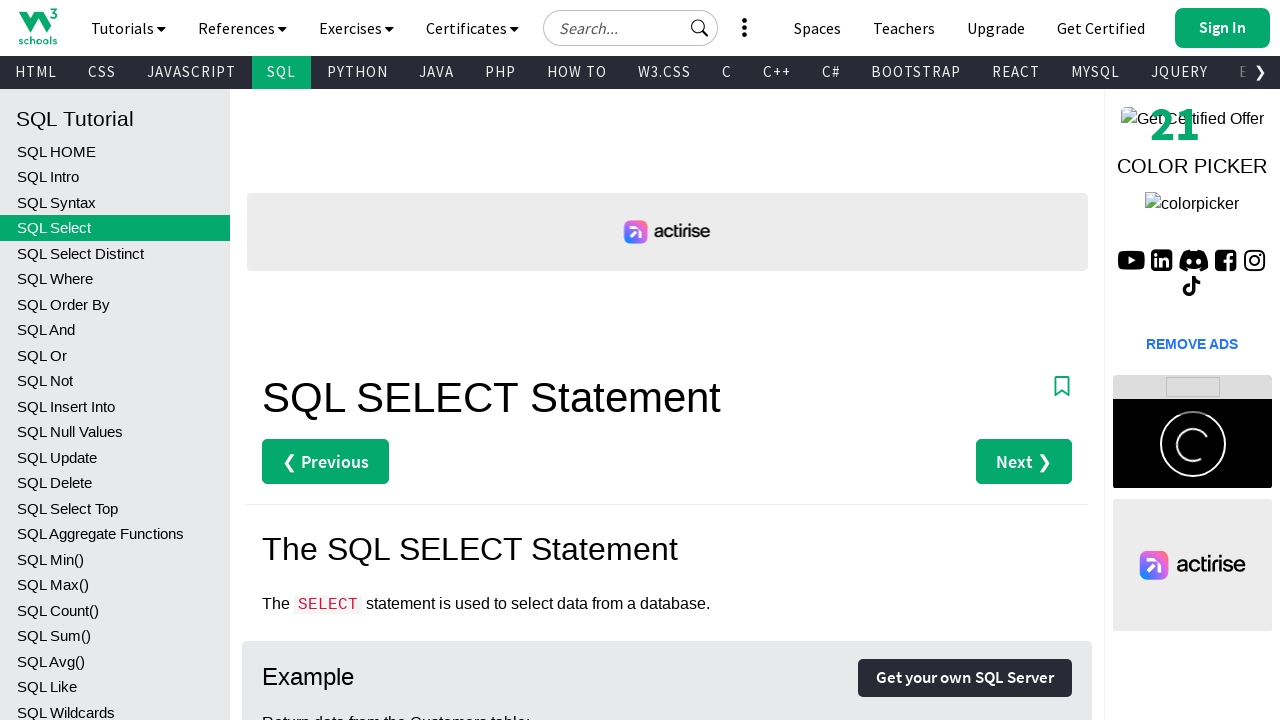

Verified first data cell is present in the table
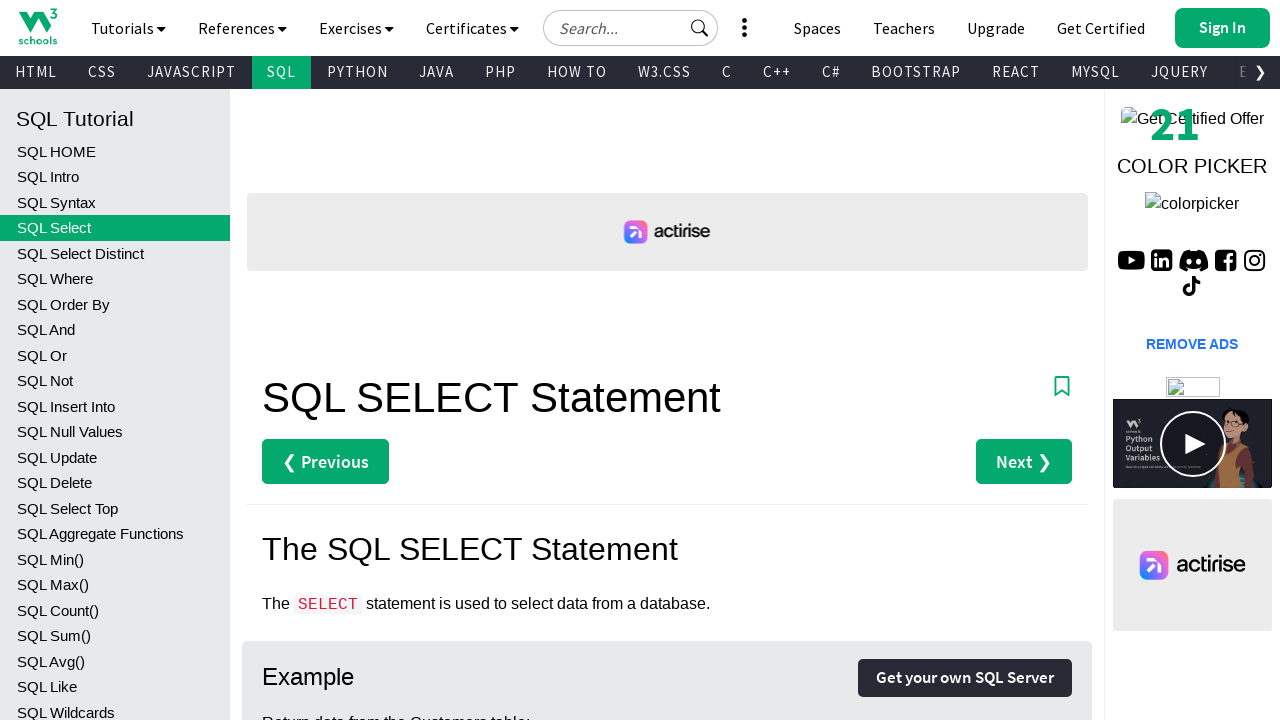

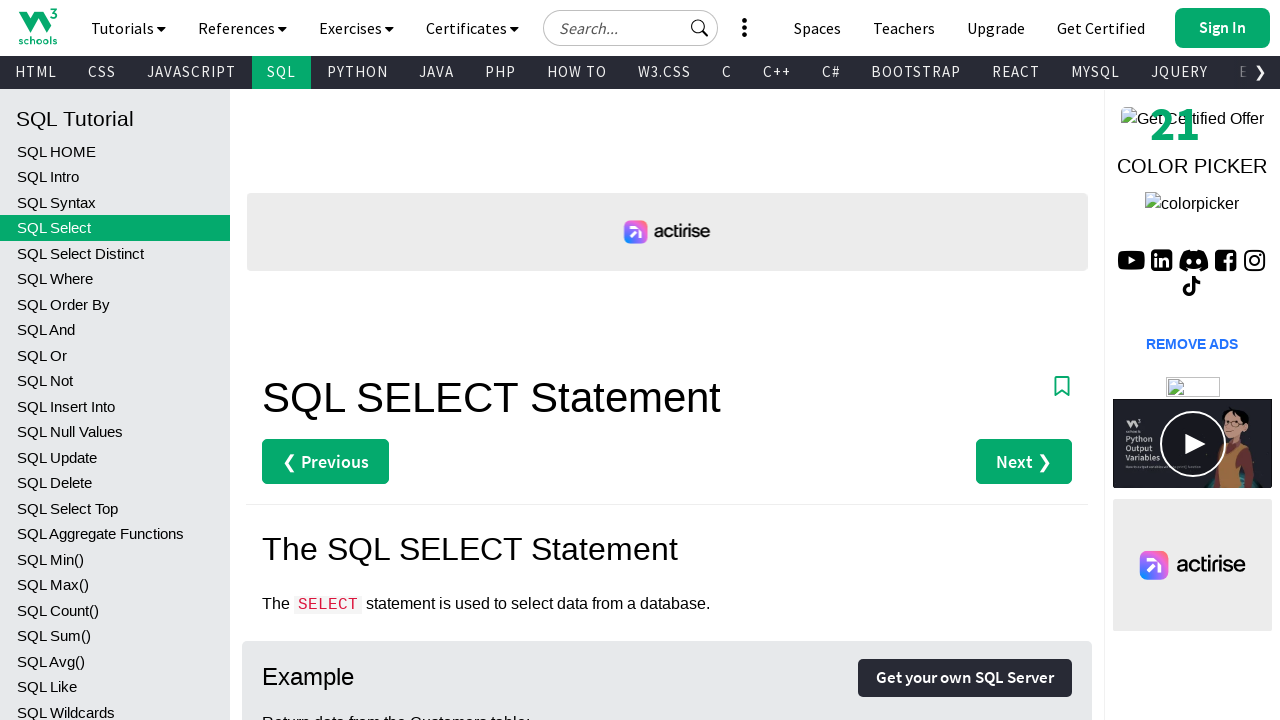